Fills out the complete feedback form with name, age, language checkbox, gender radio, dropdown selection, and comment, then submits and verifies all values are displayed correctly on the confirmation page.

Starting URL: https://kristinek.github.io/site/tasks/provide_feedback

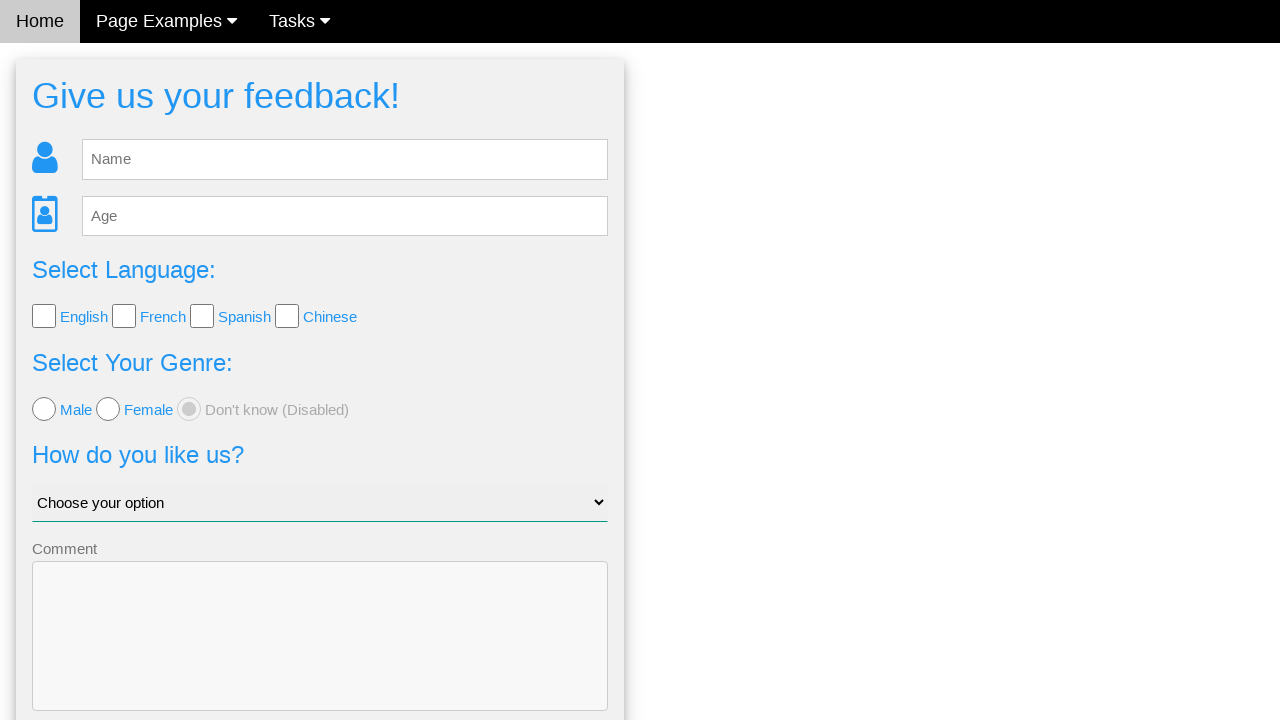

Filled name field with 'John' on #fb_name
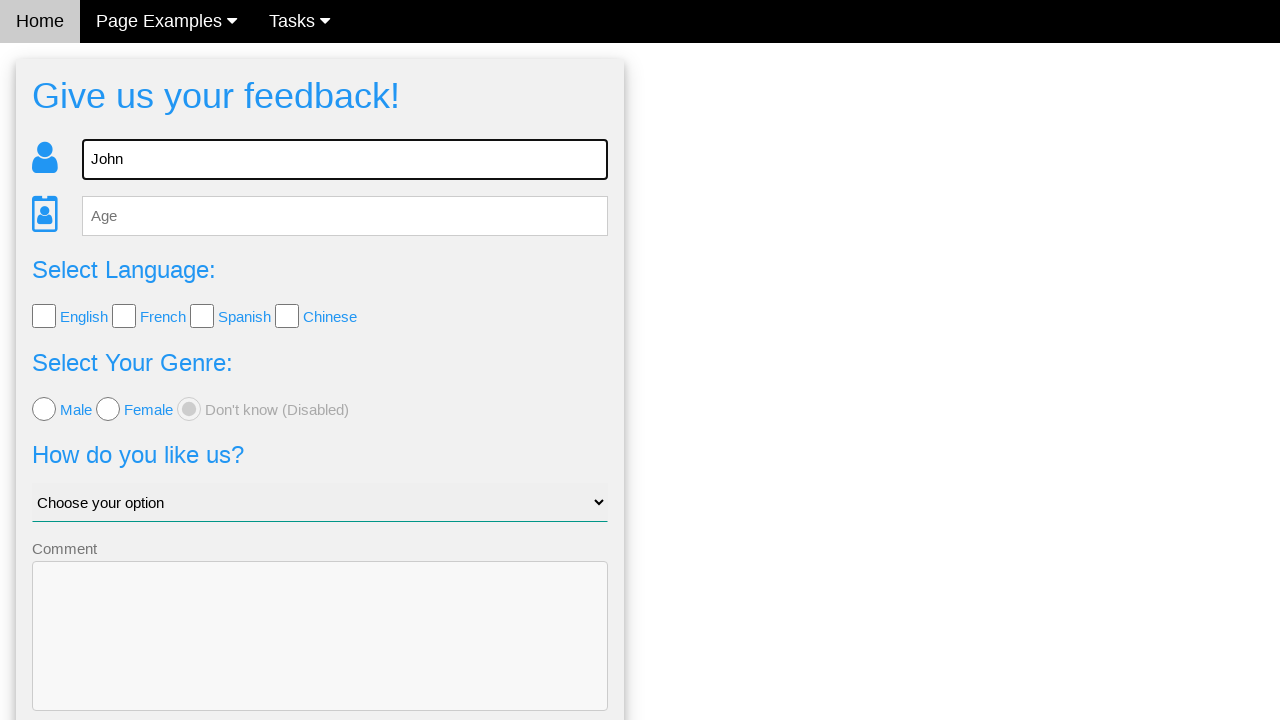

Filled age field with '22' on #fb_age
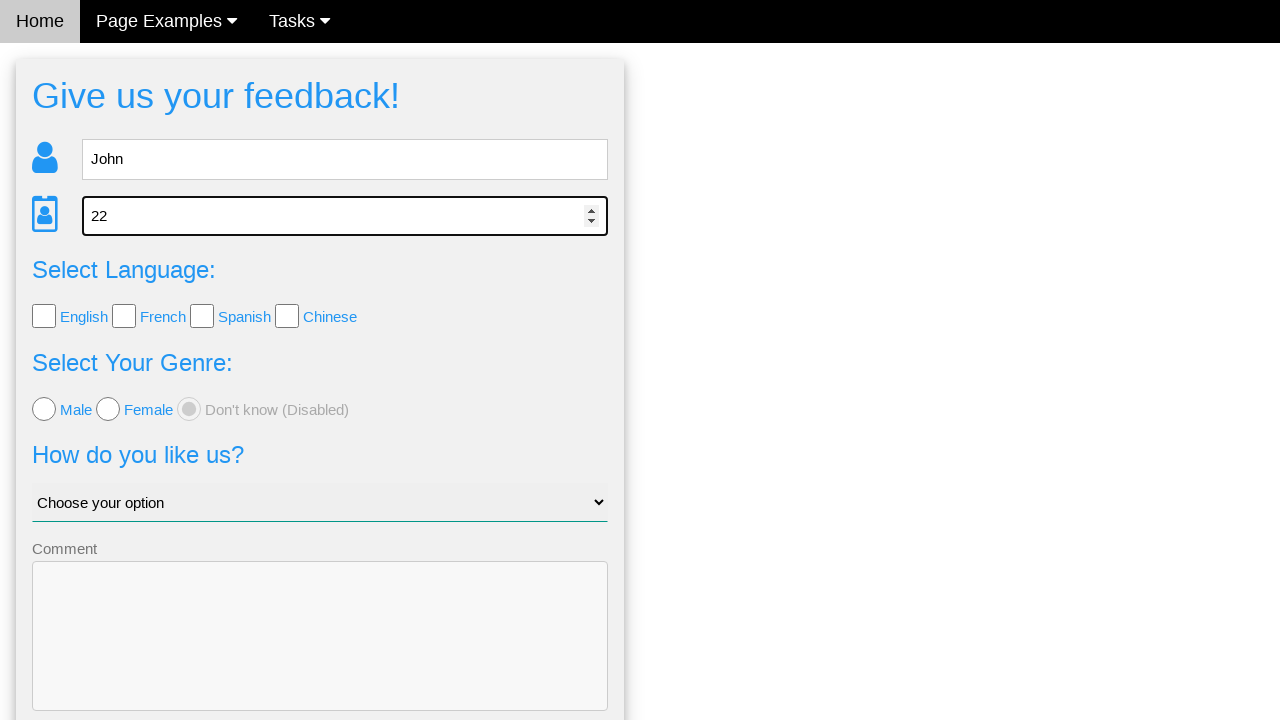

Clicked English checkbox at (44, 316) on xpath=//div[@id='lang_check']//input[1]
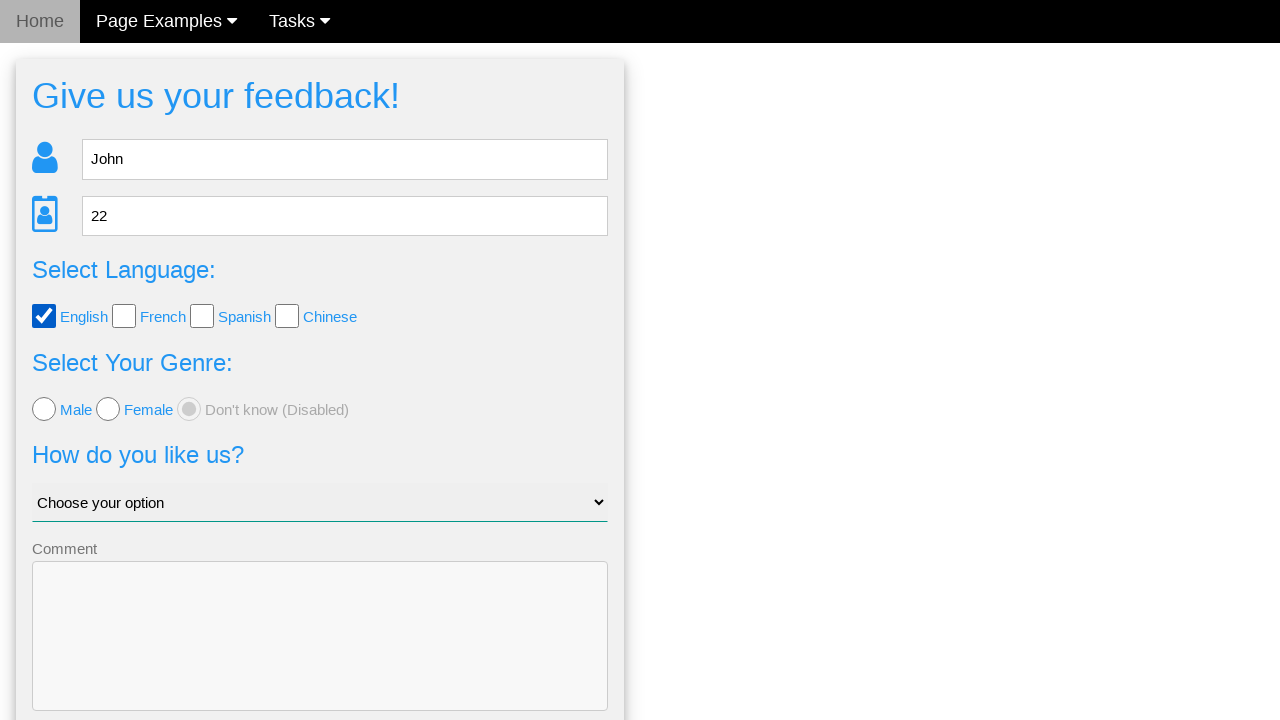

Clicked male radio button at (44, 409) on xpath=//div[4]//input[1]
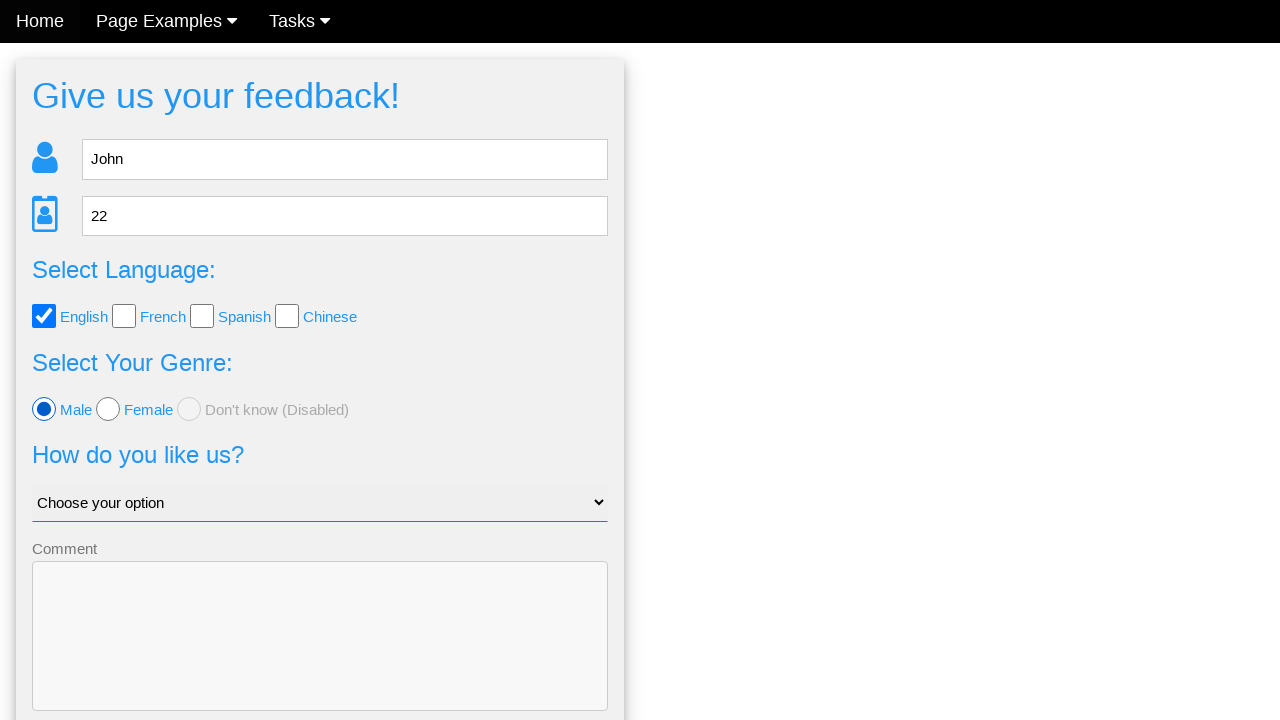

Selected 'Good' from dropdown on #like_us
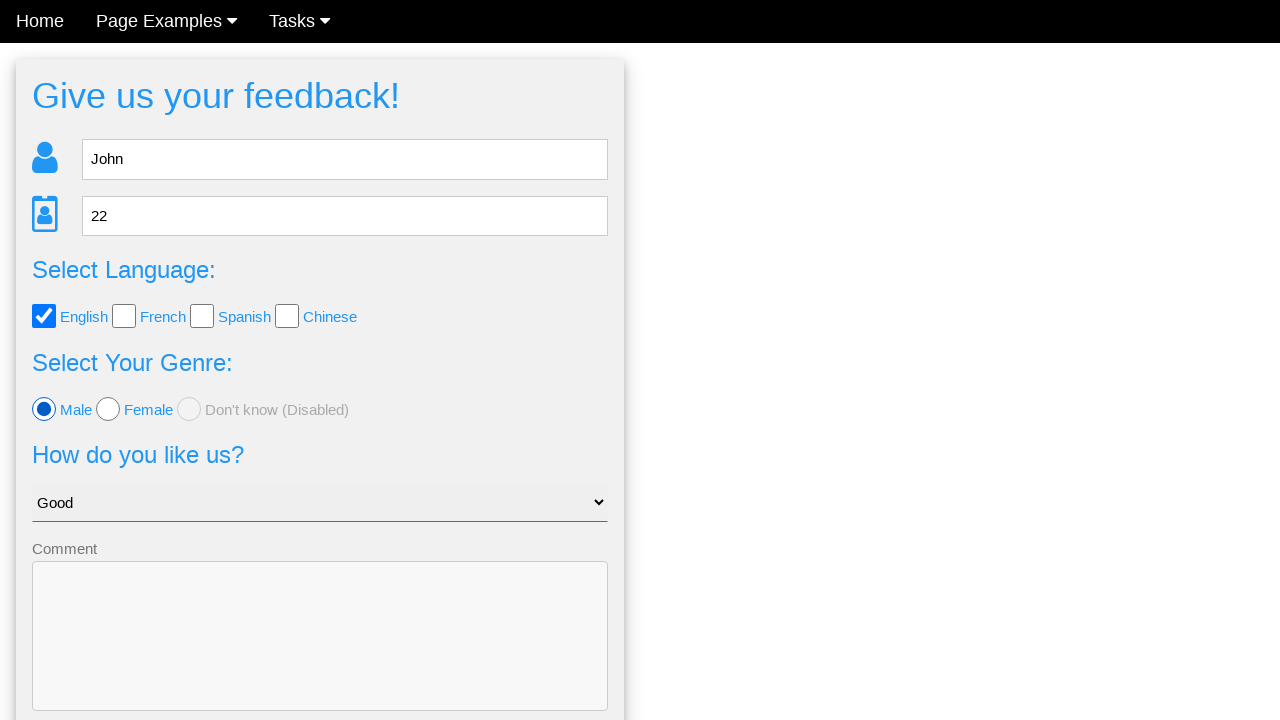

Filled comment field with 'comment' on textarea[name='comment']
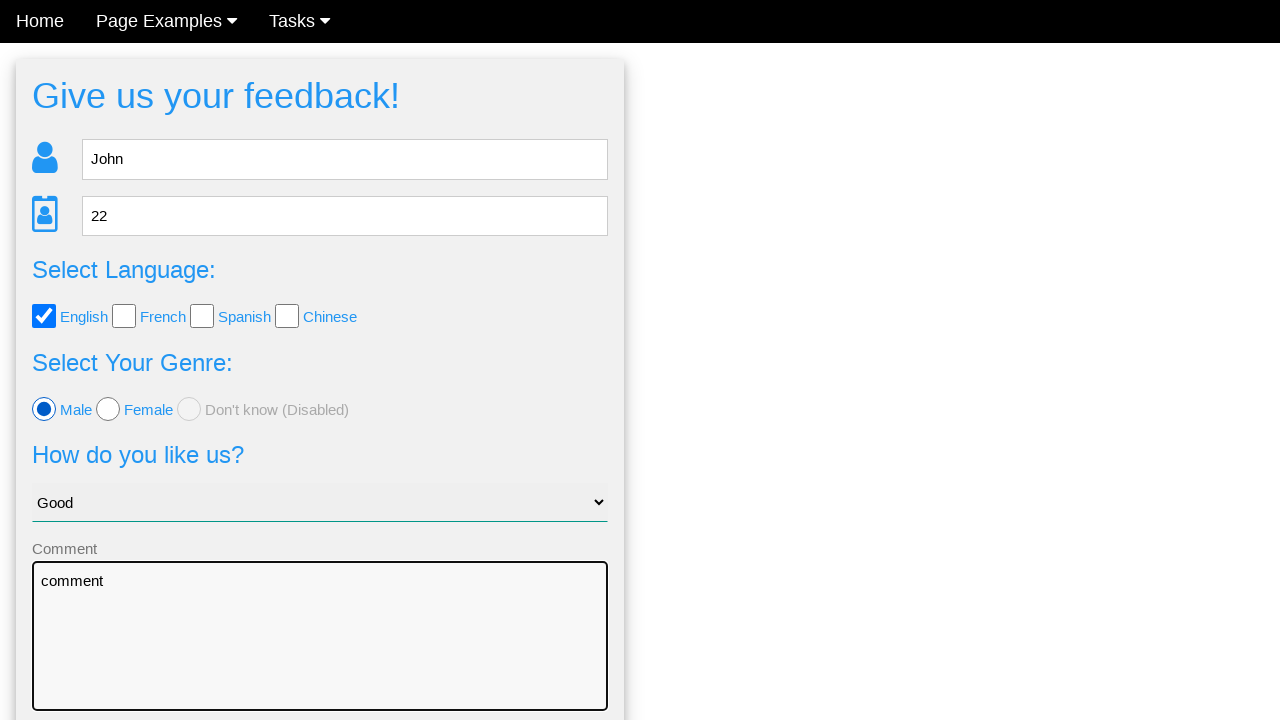

Clicked Send button to submit feedback form at (320, 656) on button.w3-btn-block.w3-blue.w3-section
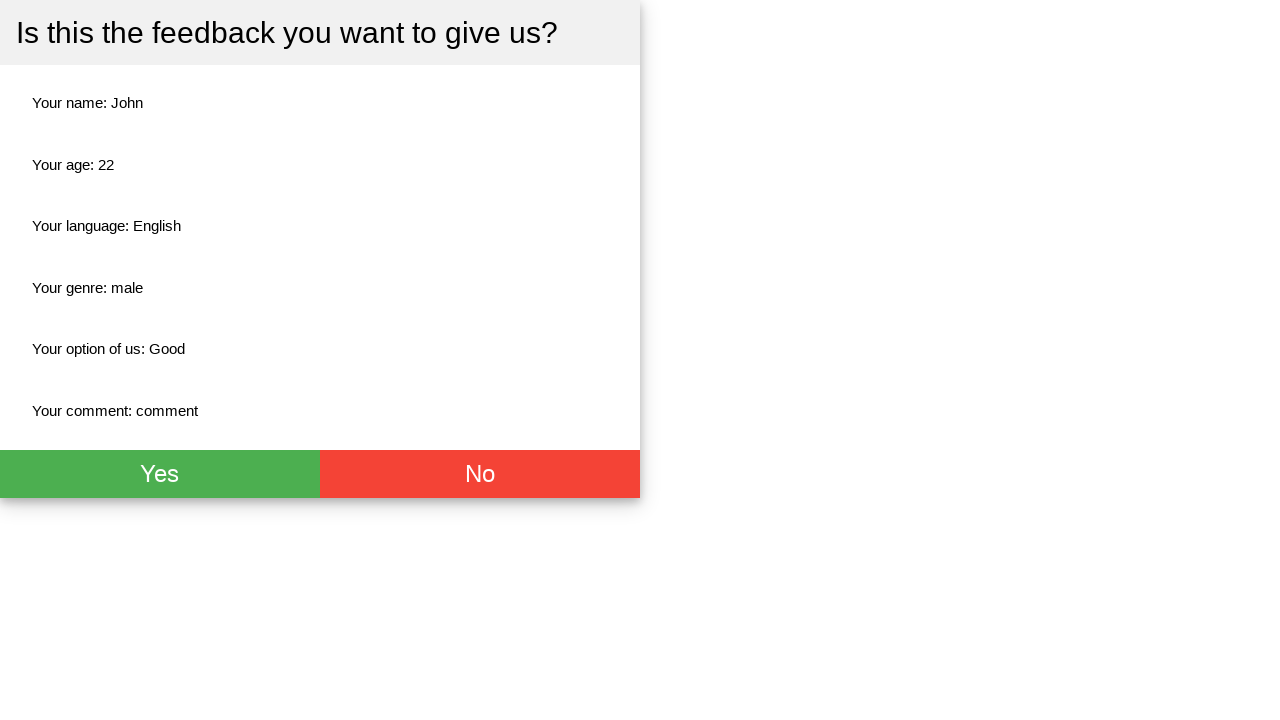

Confirmation page loaded
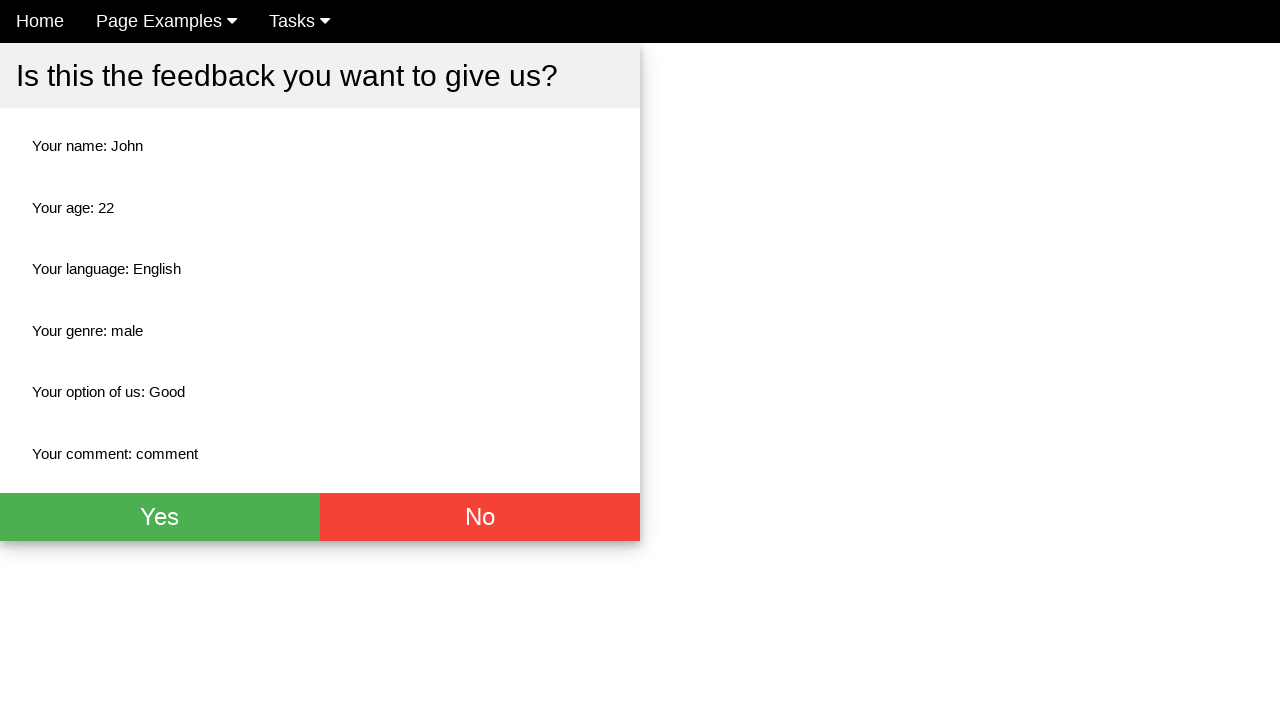

Verified name field displays 'John'
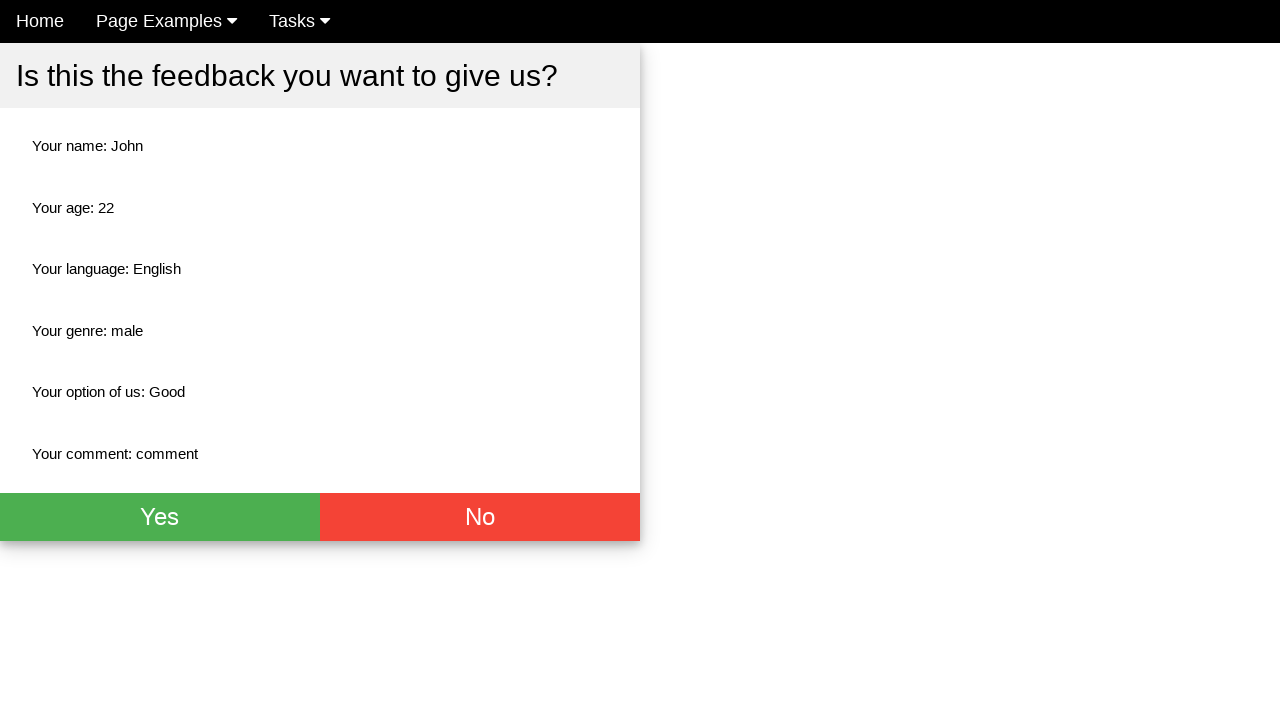

Verified age field displays '22'
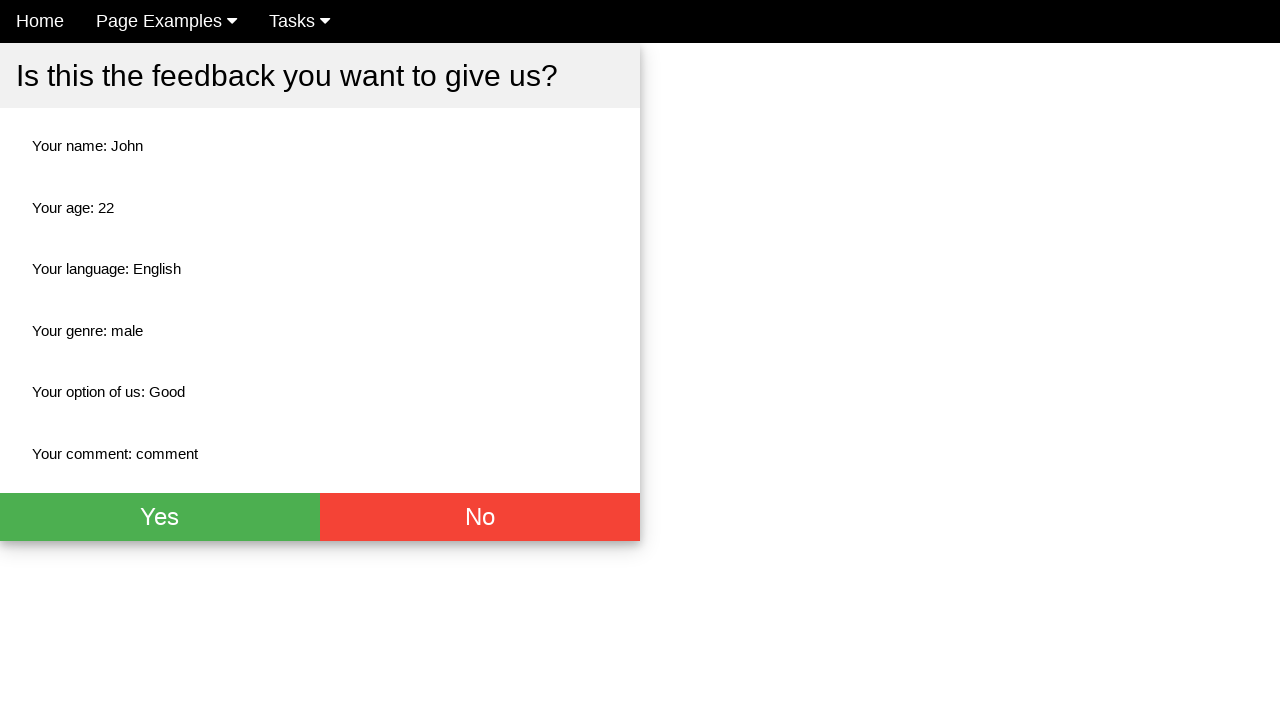

Verified language field displays 'English'
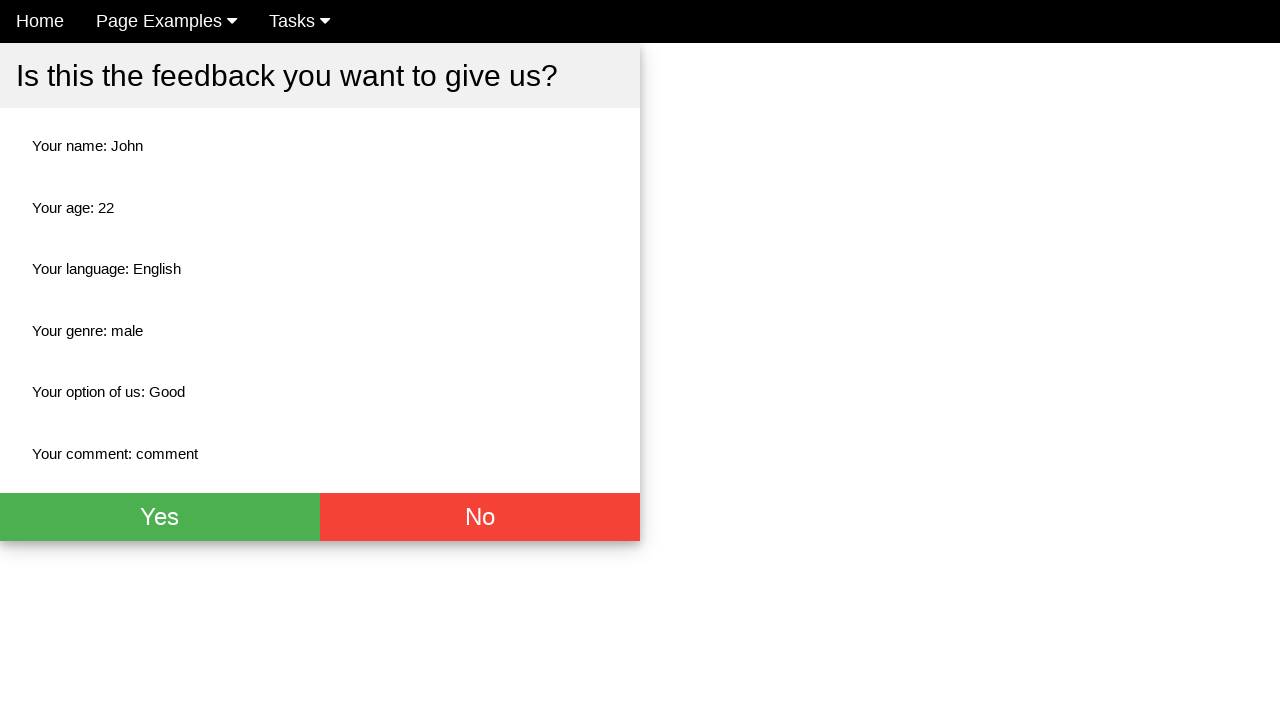

Verified gender field displays 'male'
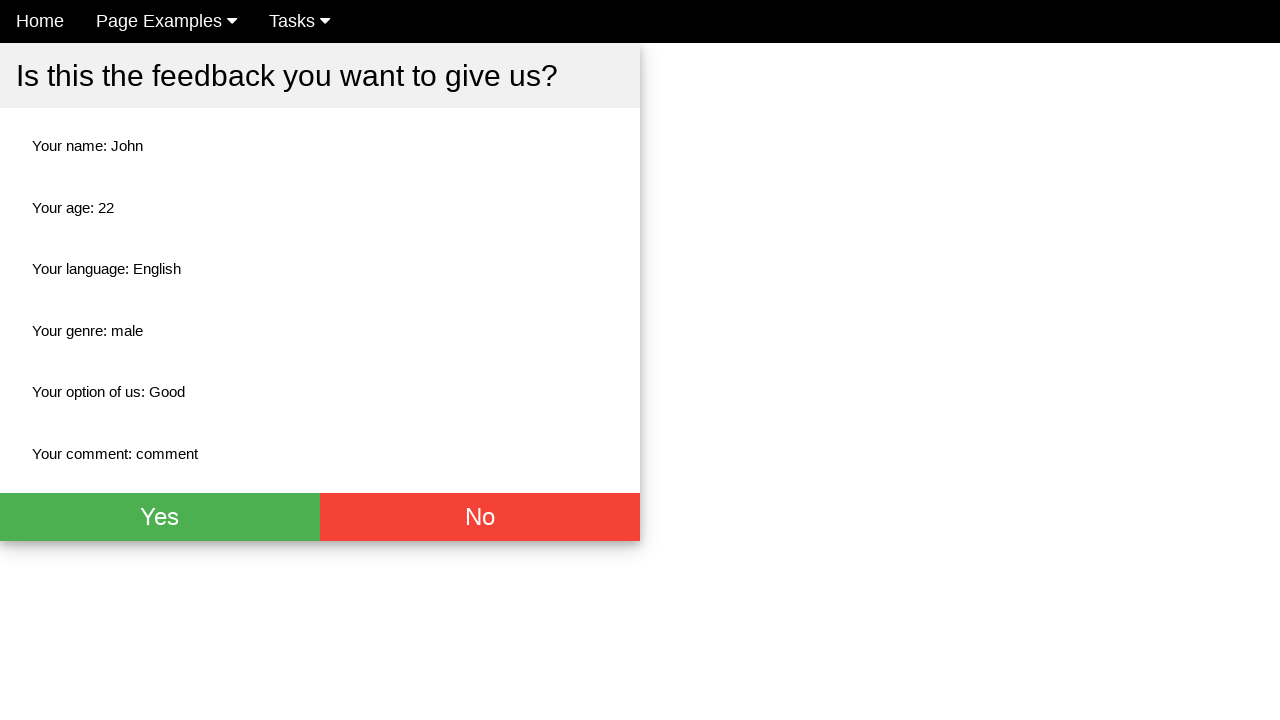

Verified option field displays 'Good'
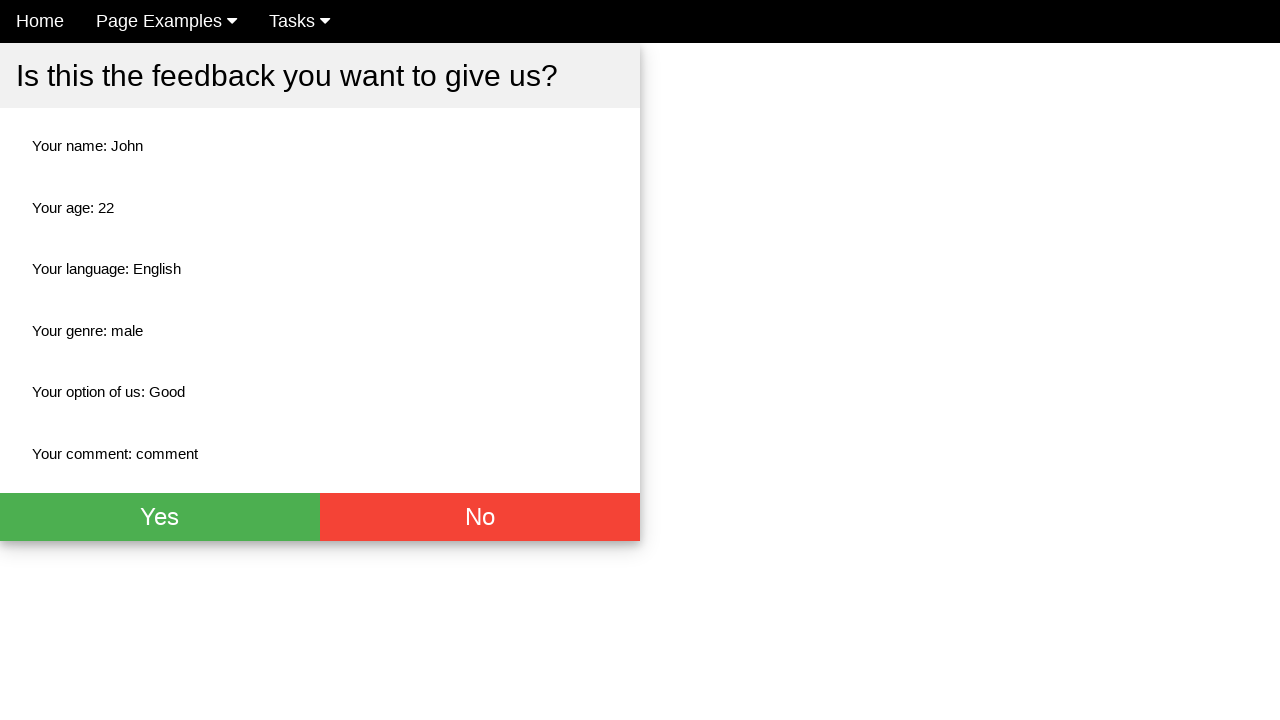

Verified comment field displays 'comment'
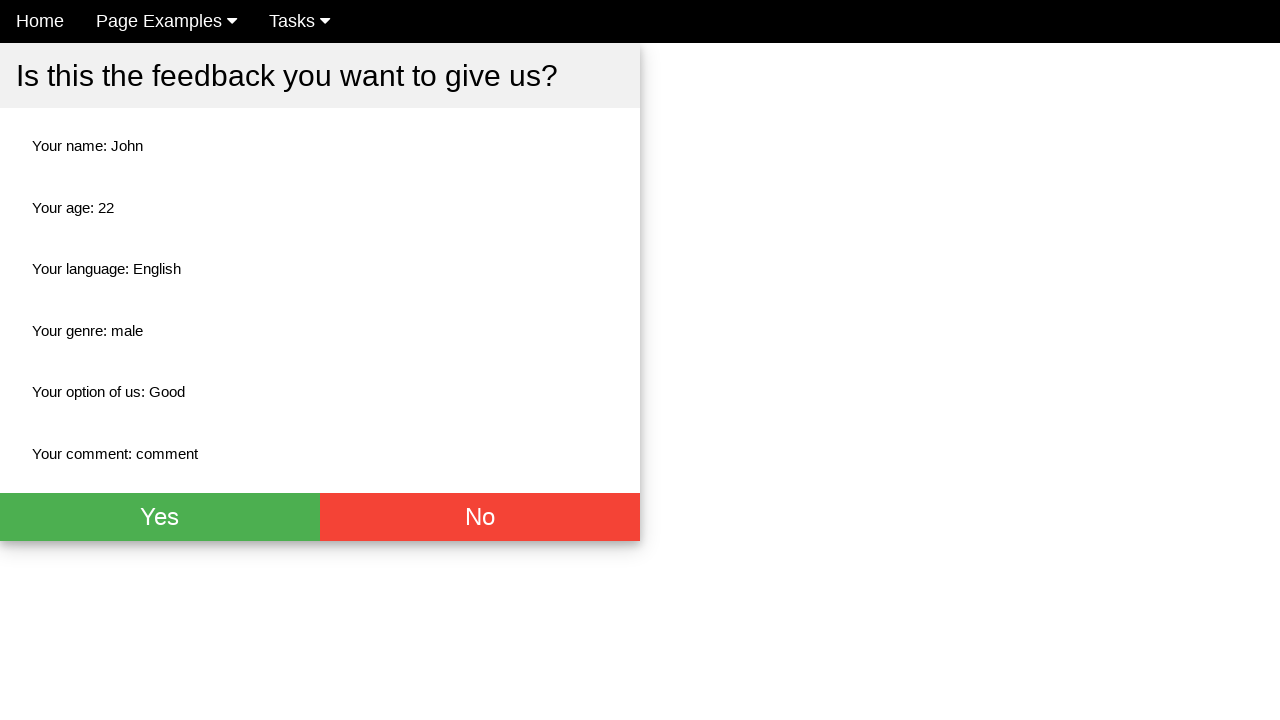

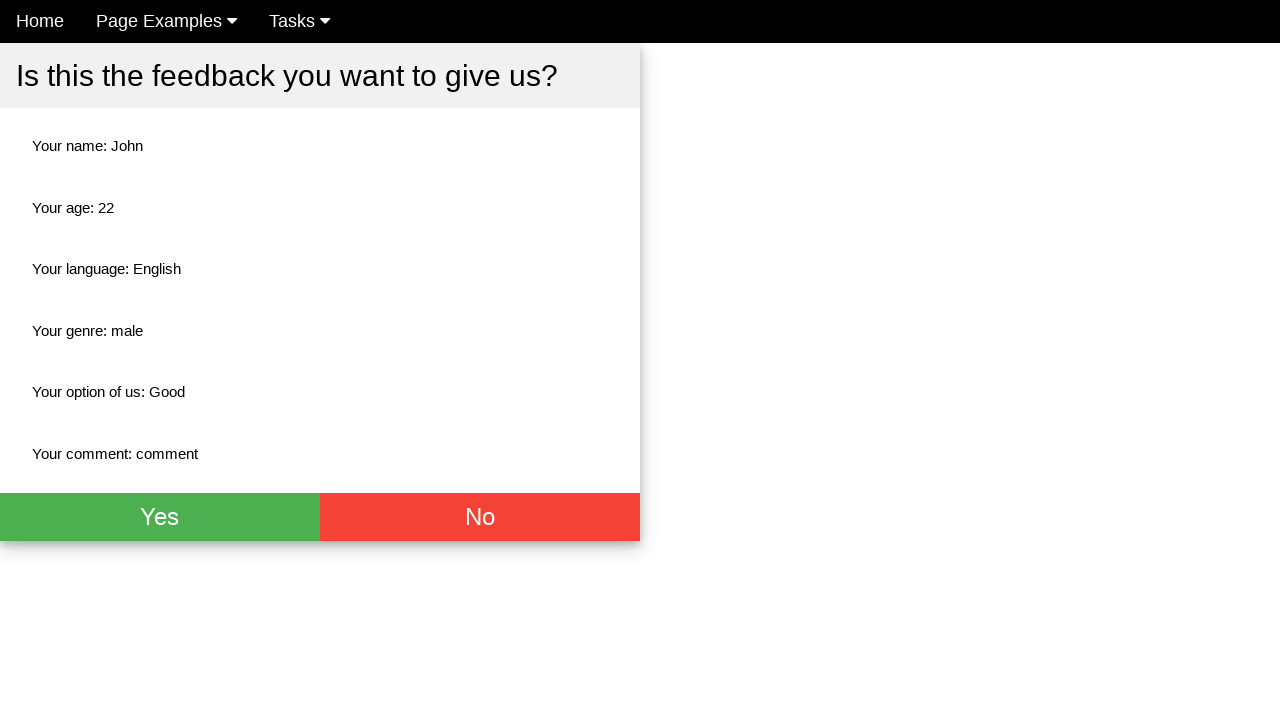